Tests browser alert handling functionality by clicking buttons that trigger different types of JavaScript alerts (simple alert, confirm dialog, and prompt dialog) and interacting with them

Starting URL: https://demoqa.com/alertsWindows

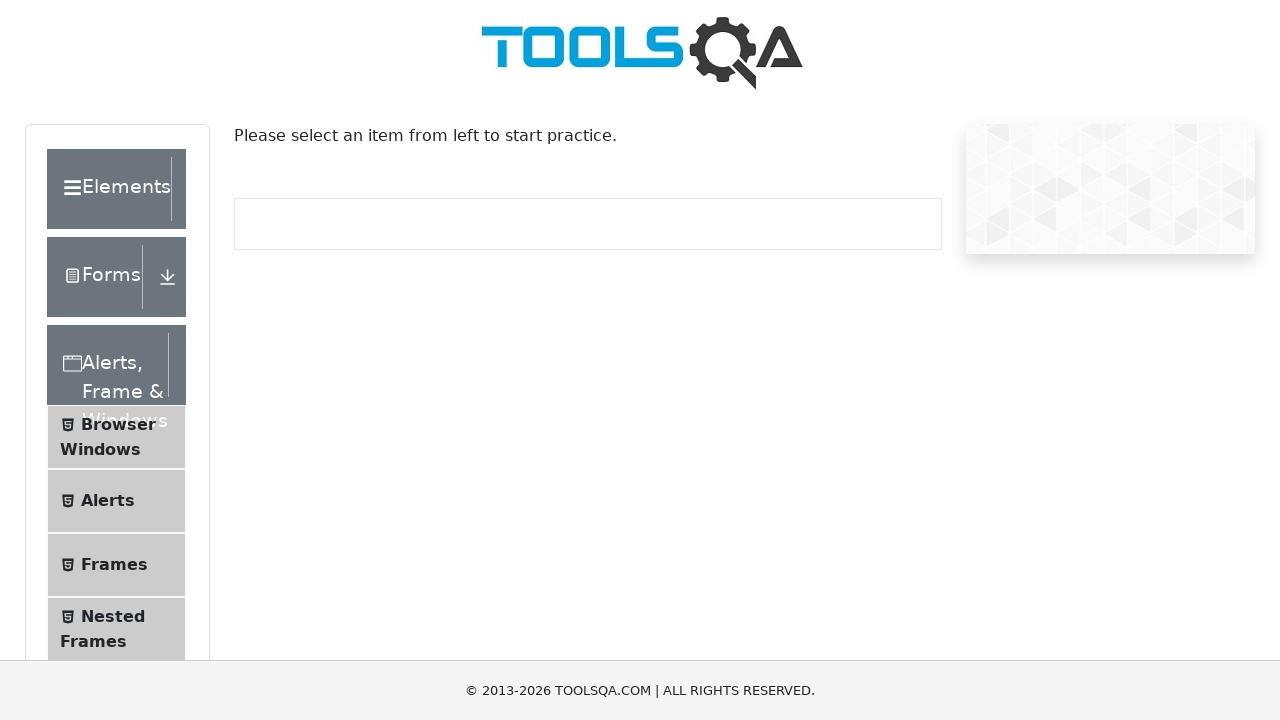

Clicked on Alerts menu item at (108, 501) on xpath=//span[text()='Alerts']
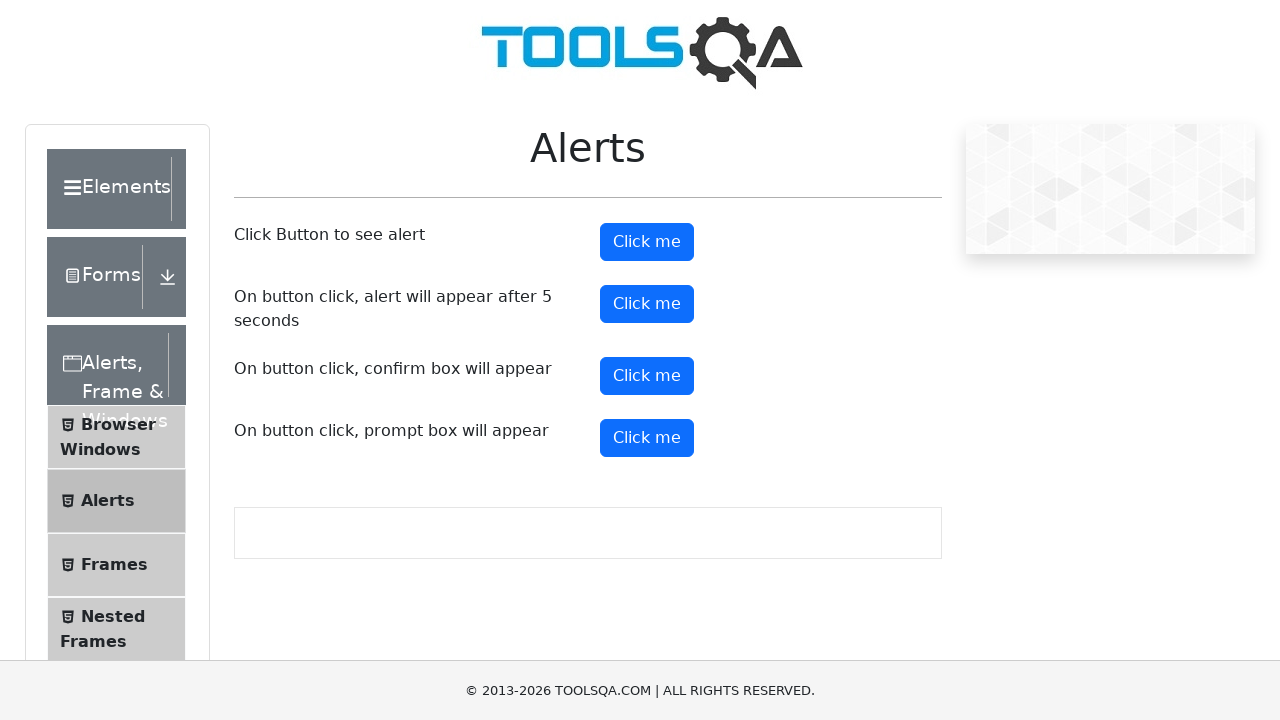

Clicked button to trigger simple alert at (647, 242) on #alertButton
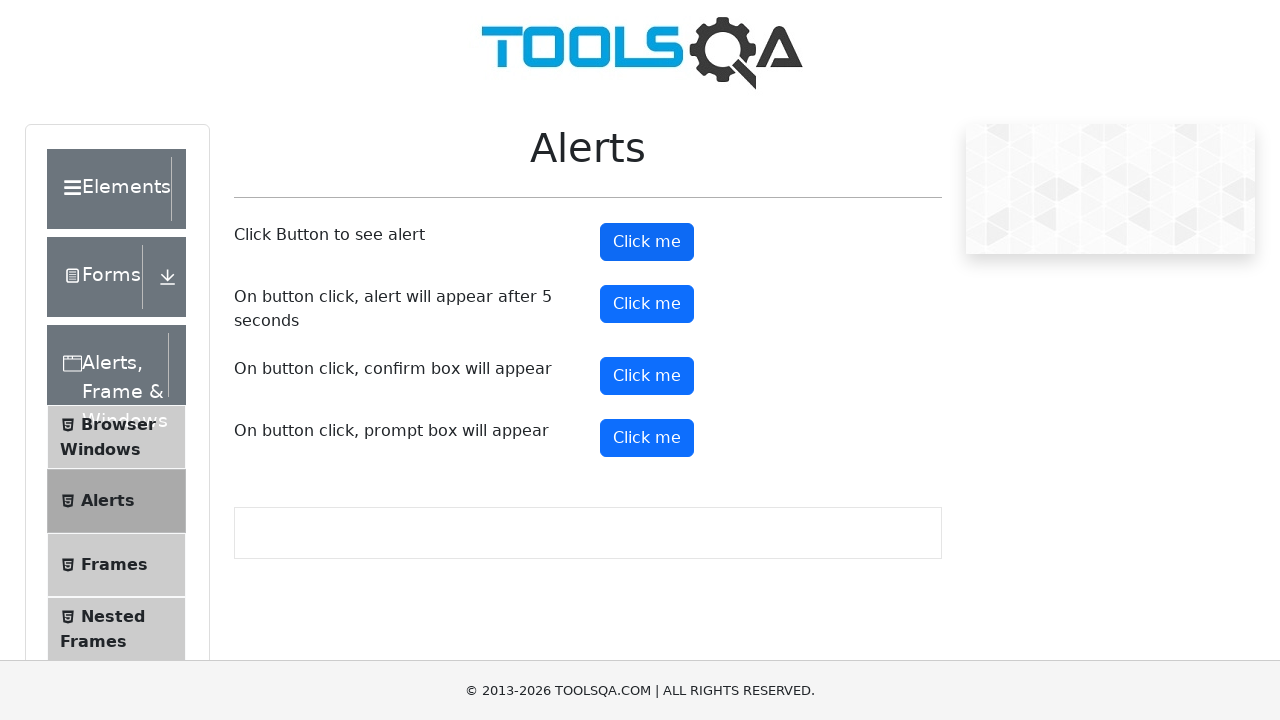

Set up dialog handler to accept alerts
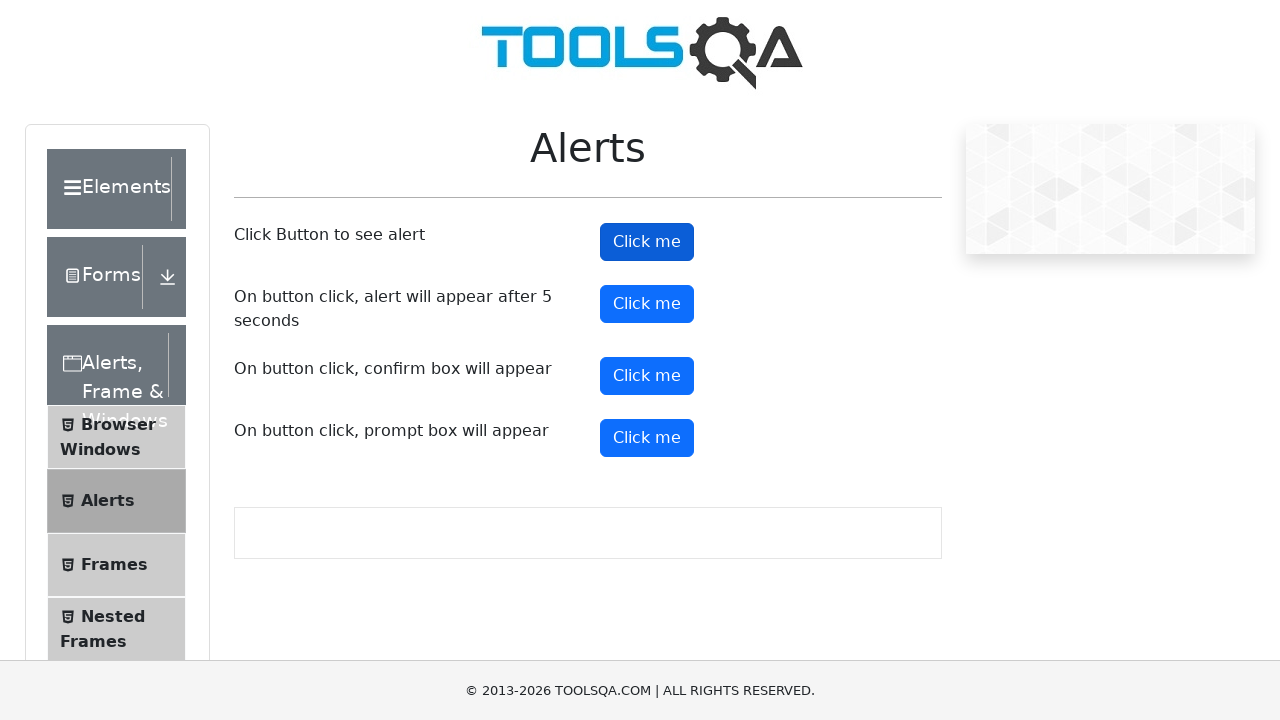

Clicked alert button and accepted the simple alert dialog at (647, 242) on #alertButton
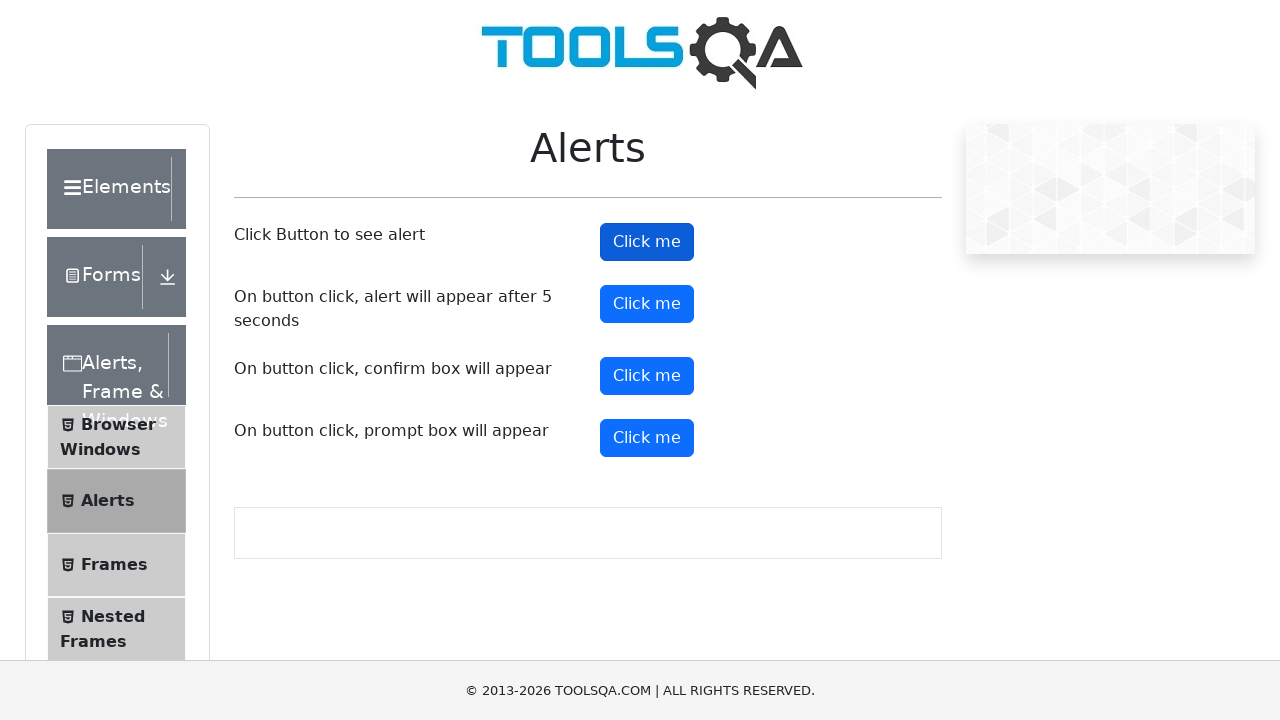

Set up dialog handler to dismiss confirm dialogs
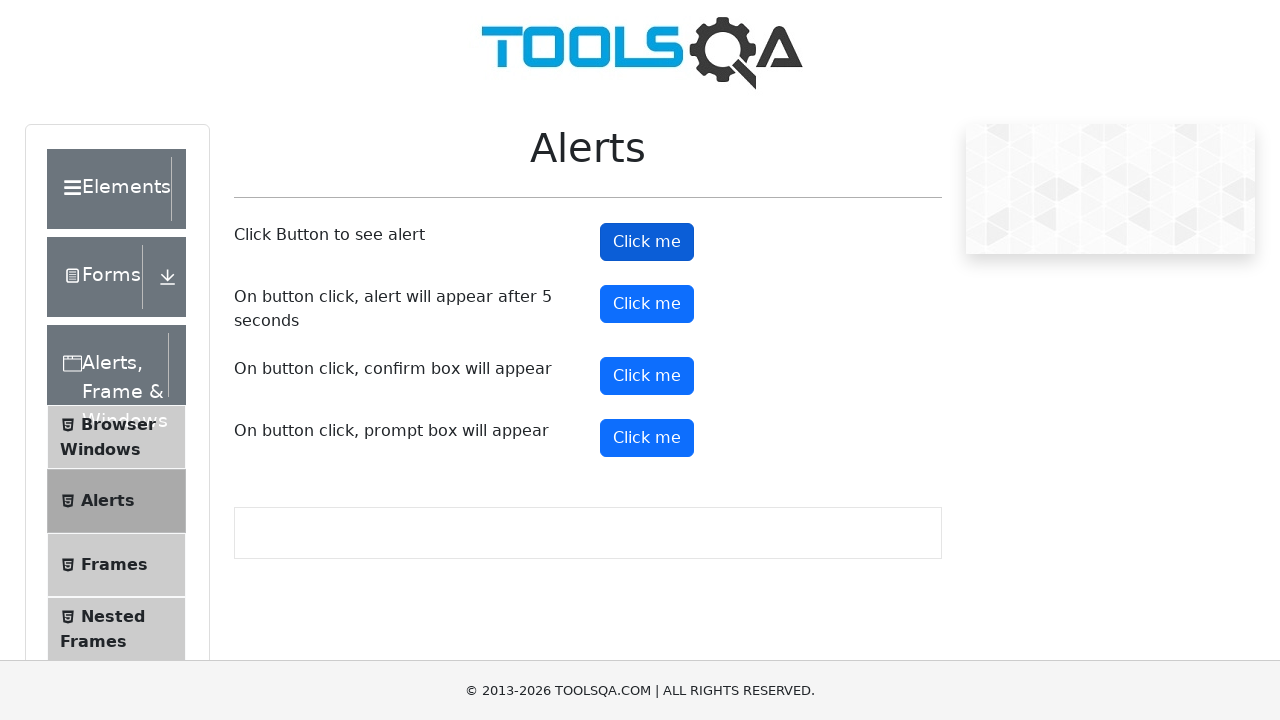

Clicked button to trigger confirm dialog and dismissed it at (647, 376) on #confirmButton
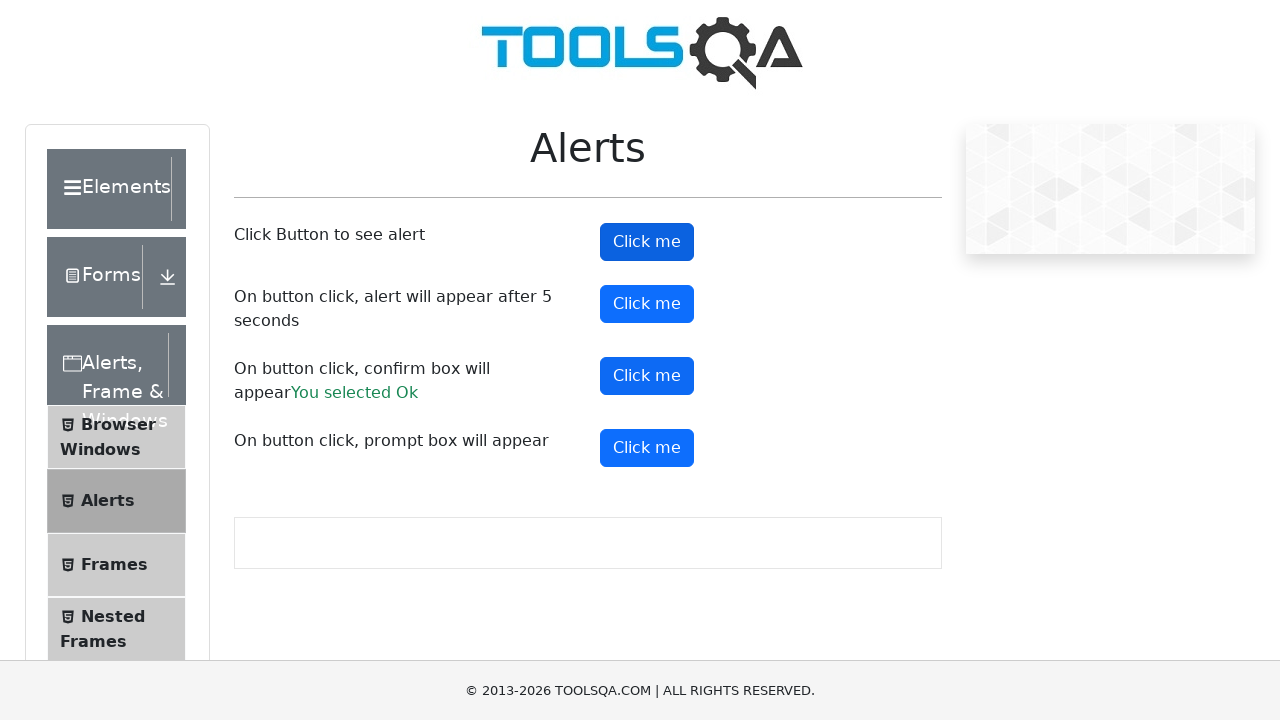

Waited 500ms for dialog handling to complete
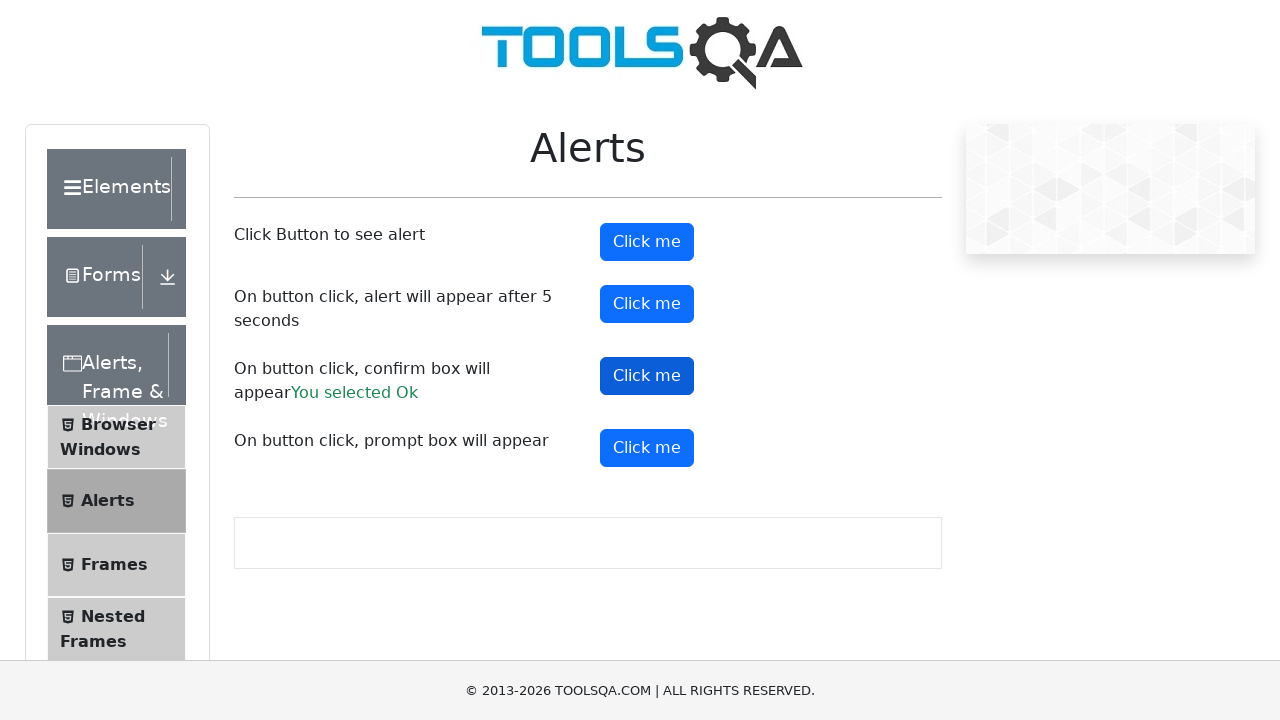

Removed previous dialog handler
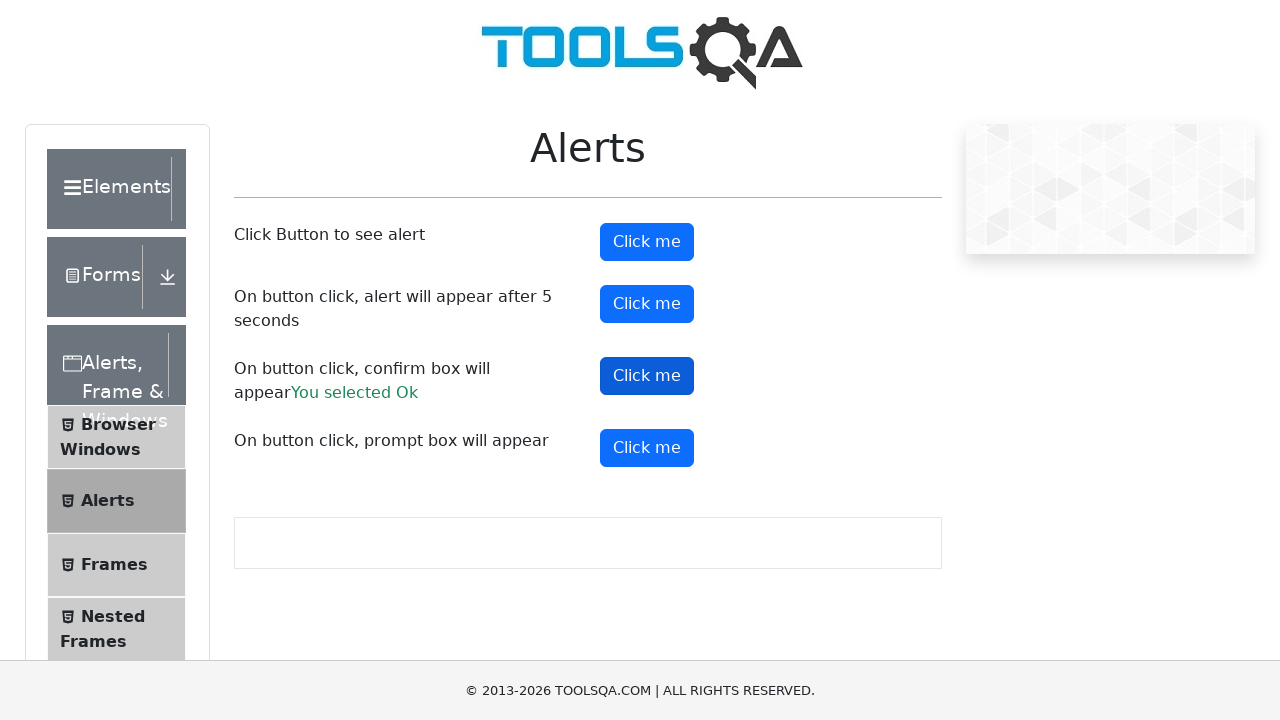

Set up dialog handler to accept prompt dialogs with message
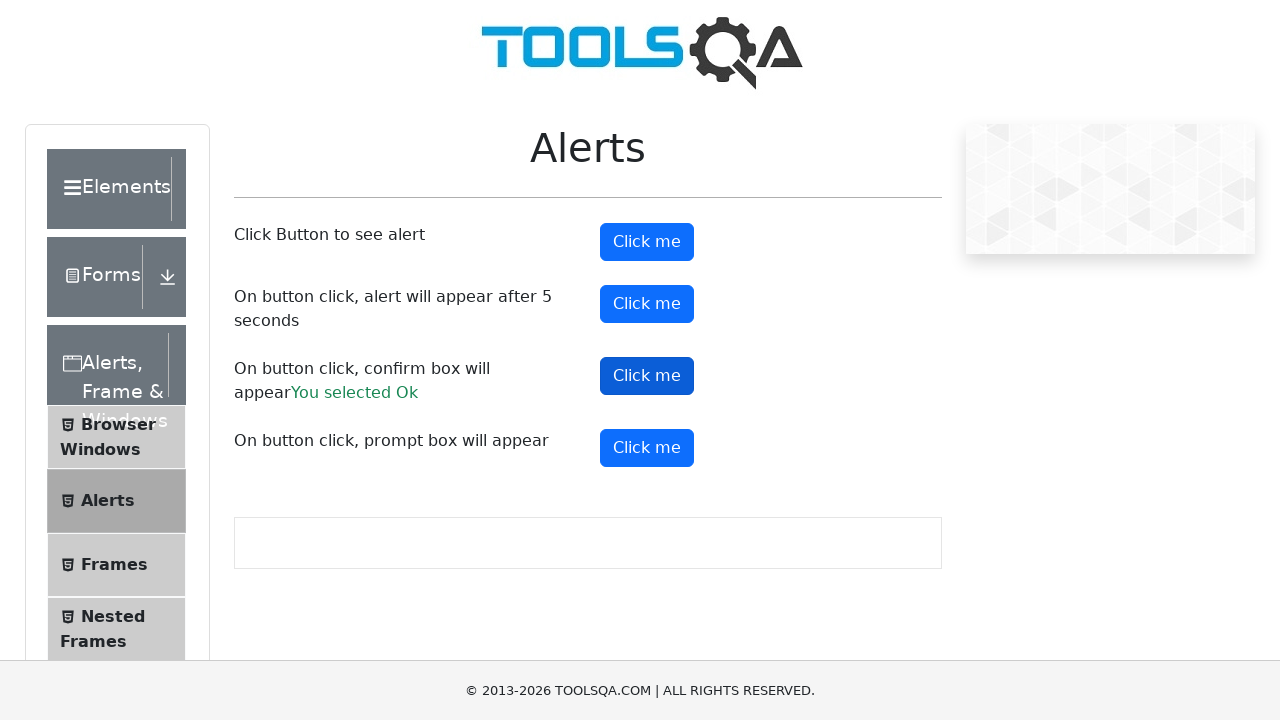

Clicked button to trigger prompt dialog and accepted with message at (647, 448) on #promtButton
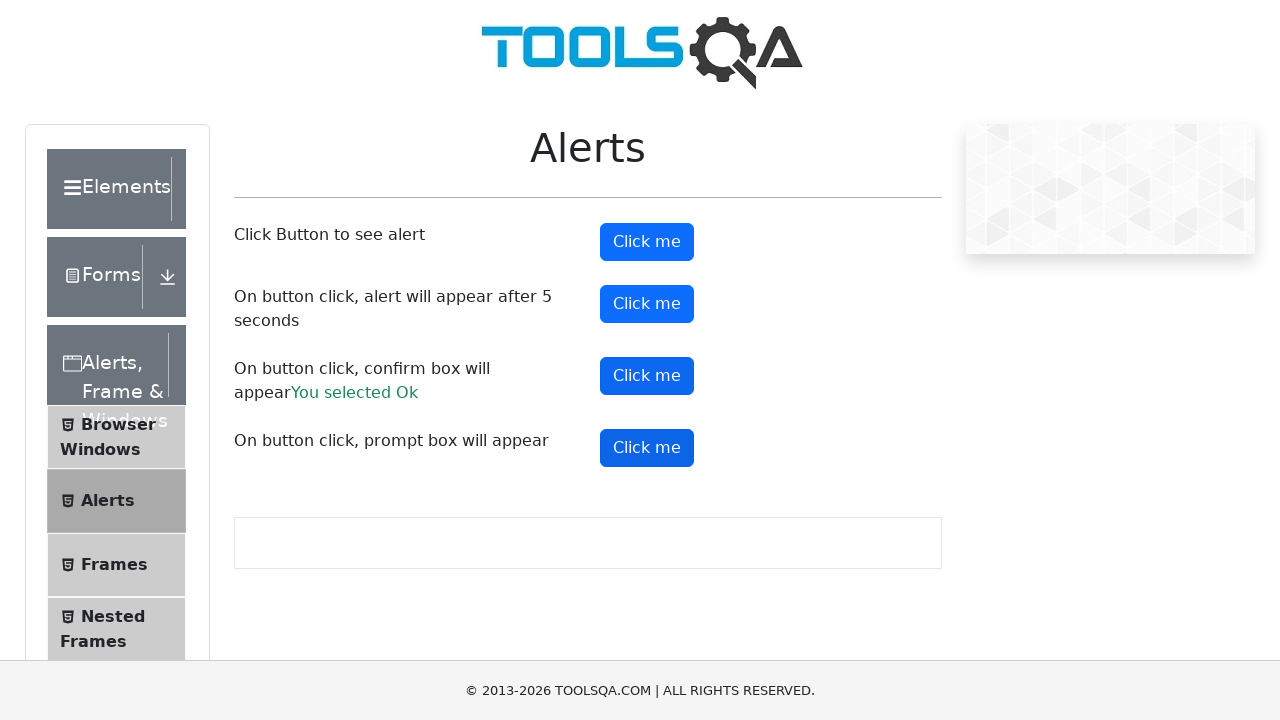

Waited 500ms for prompt dialog handling to complete
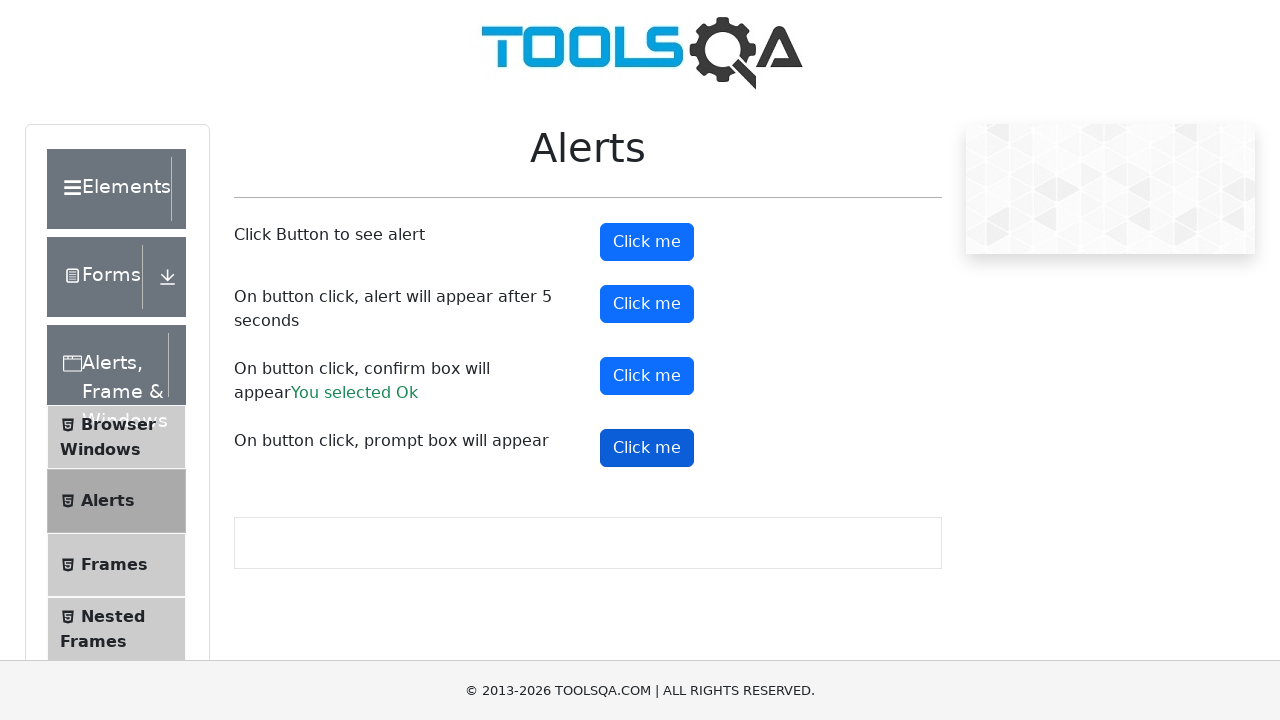

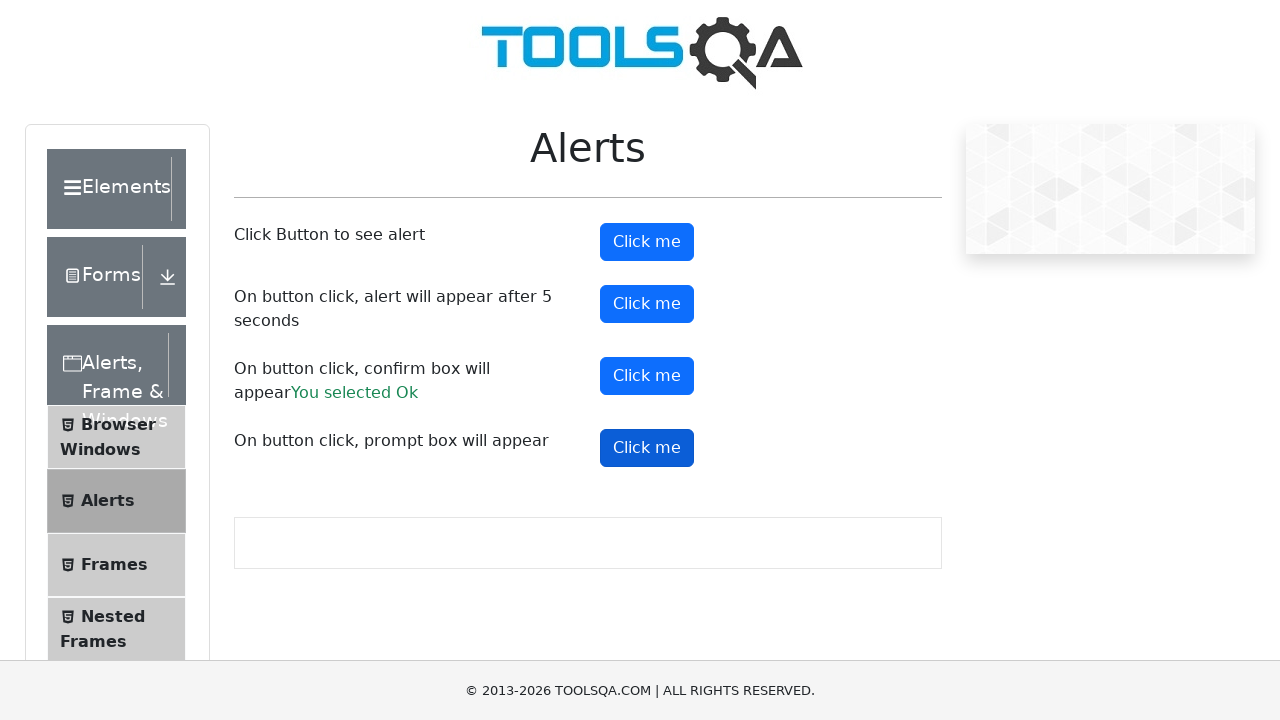